Tests mouse hover functionality and clicks on a menu item that appears on hover

Starting URL: https://rahulshettyacademy.com/AutomationPractice/

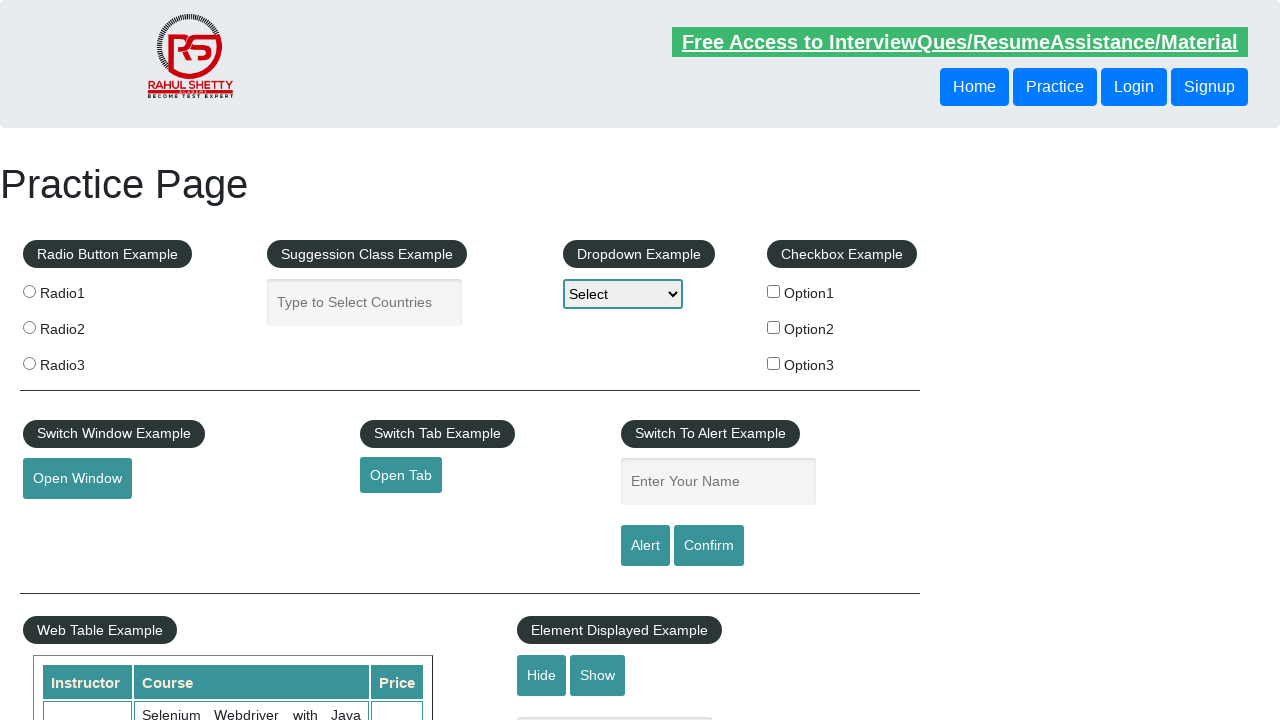

Hovered over the mouse hover button at (83, 361) on #mousehover
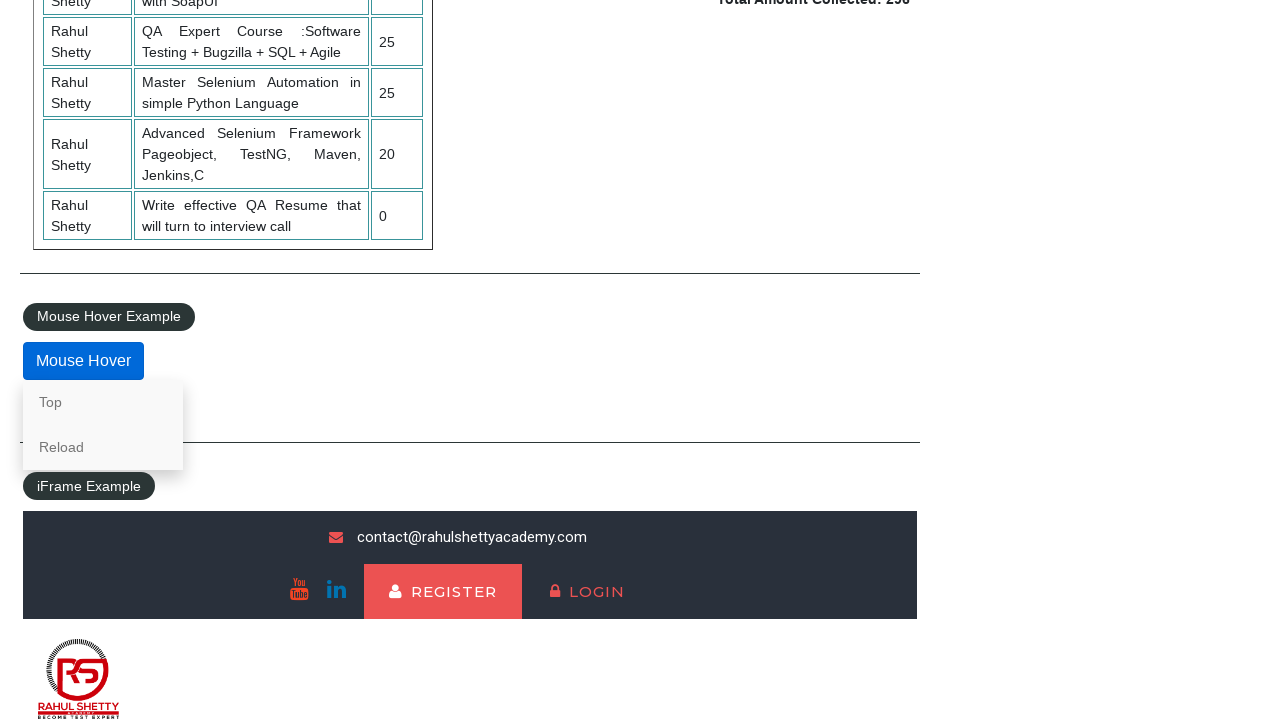

Clicked on the first link in the hover content at (103, 402) on xpath=//div[@class='mouse-hover-content']//a[1]
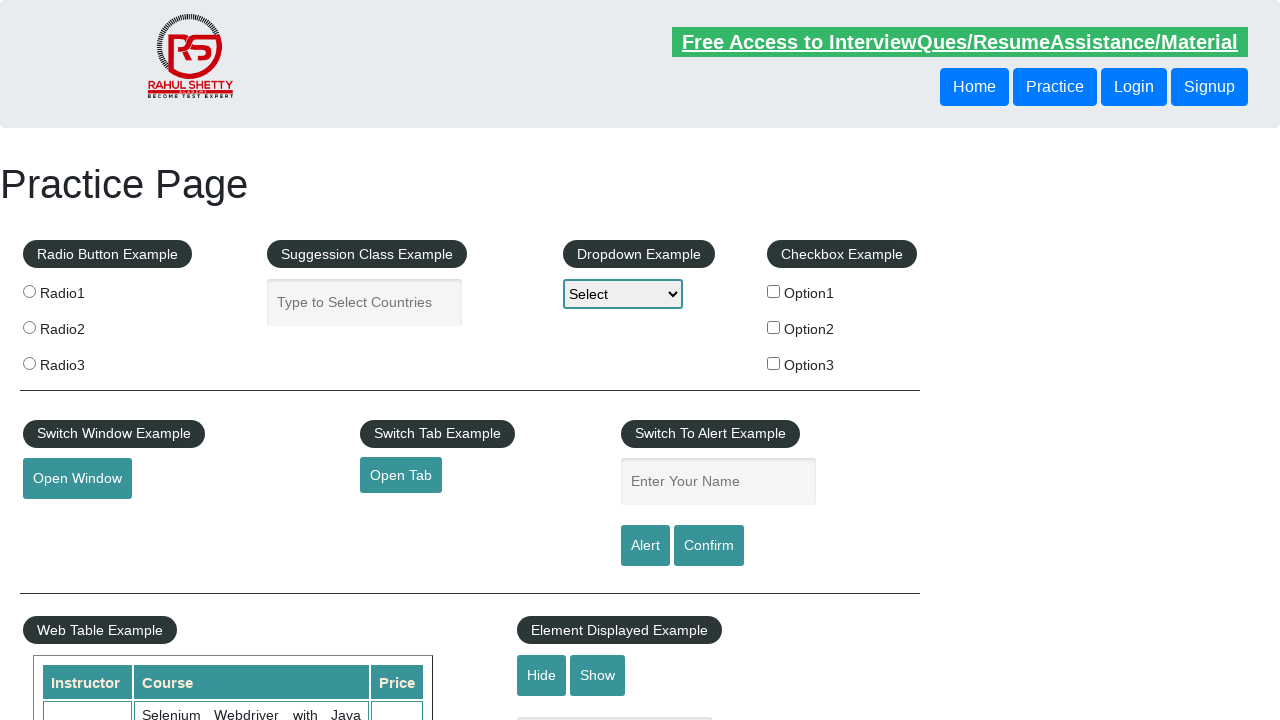

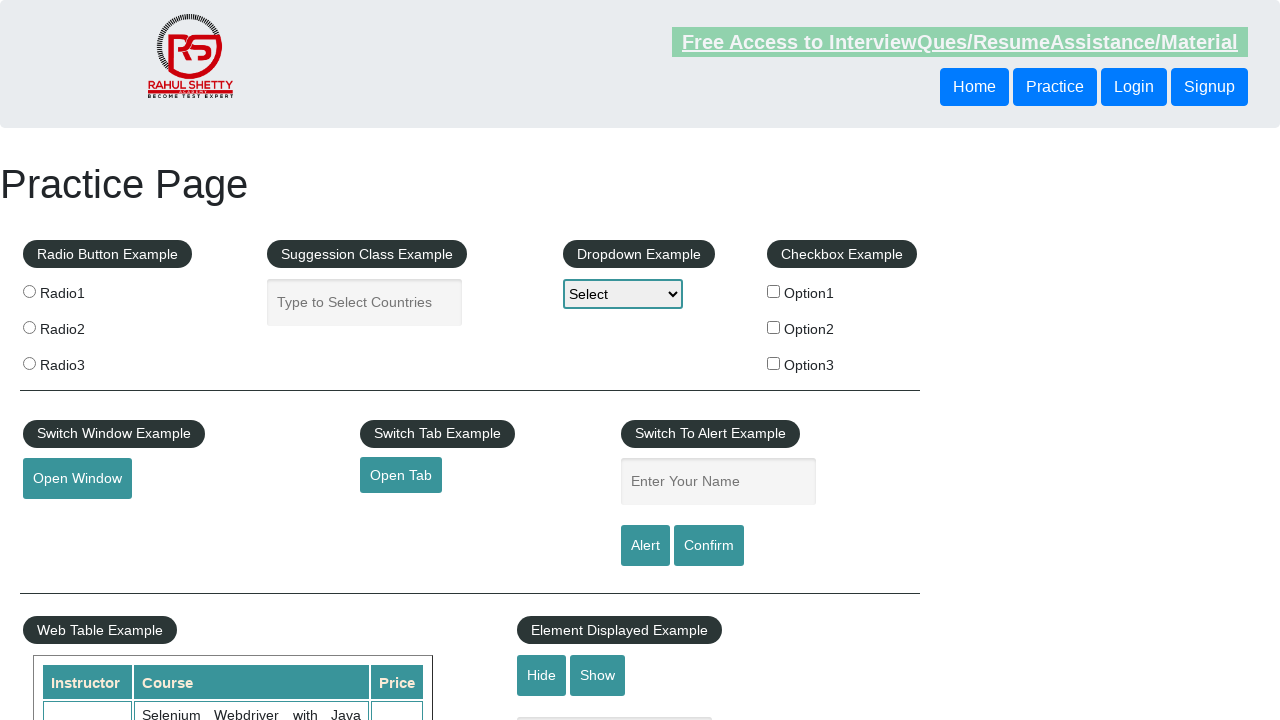